Tests JavaScript alert handling by triggering different types of alerts (alert, confirm, prompt) and interacting with them

Starting URL: https://the-internet.herokuapp.com/javascript_alerts

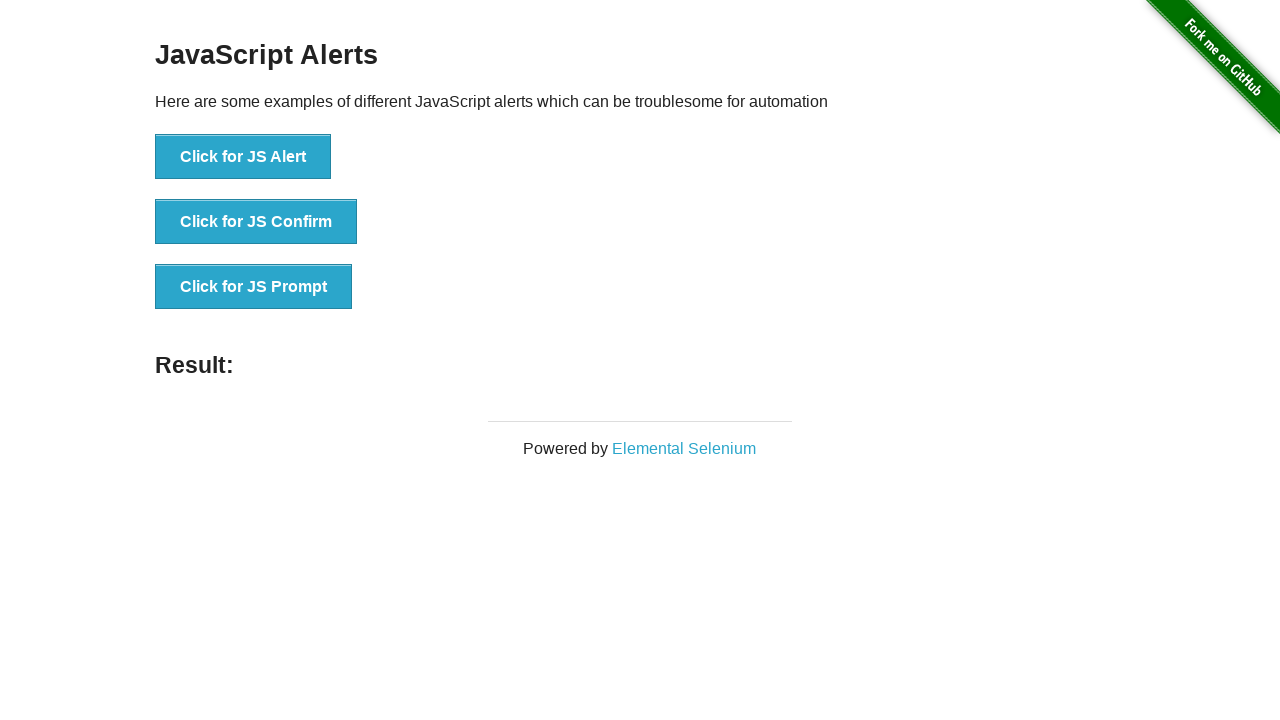

Set up dialog handler to accept all dialogs
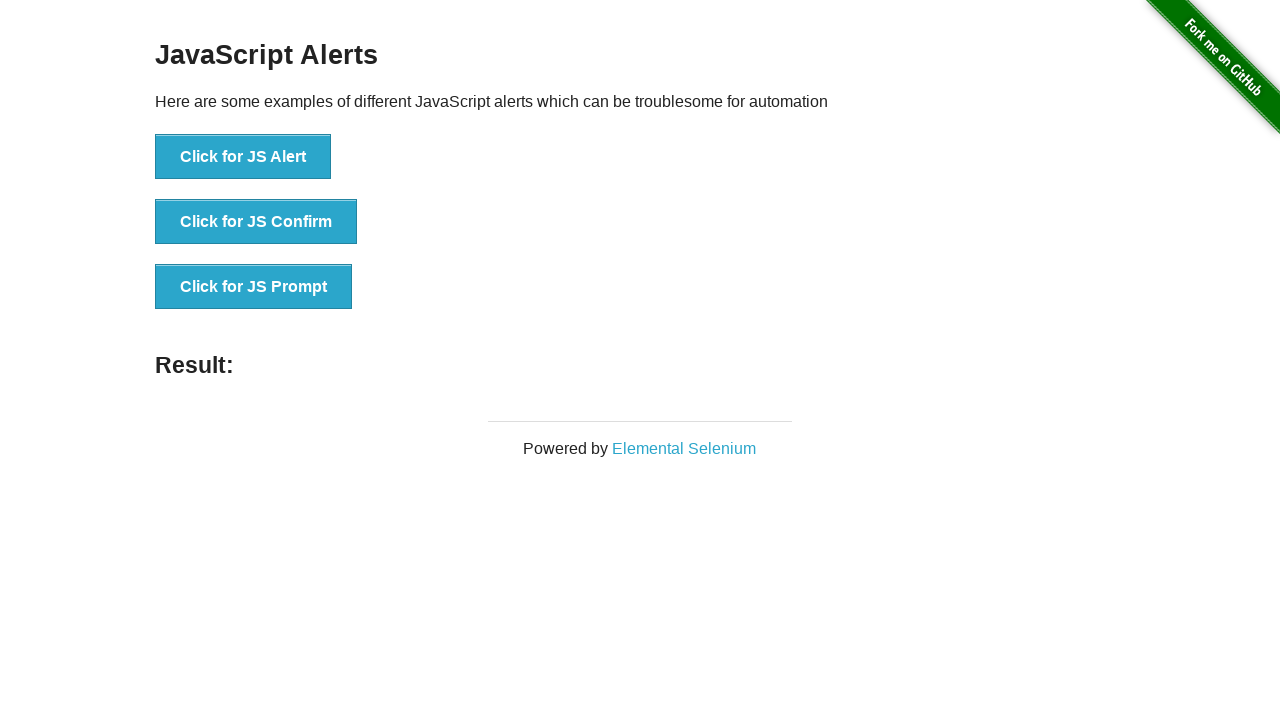

Waited for buttons to load on page
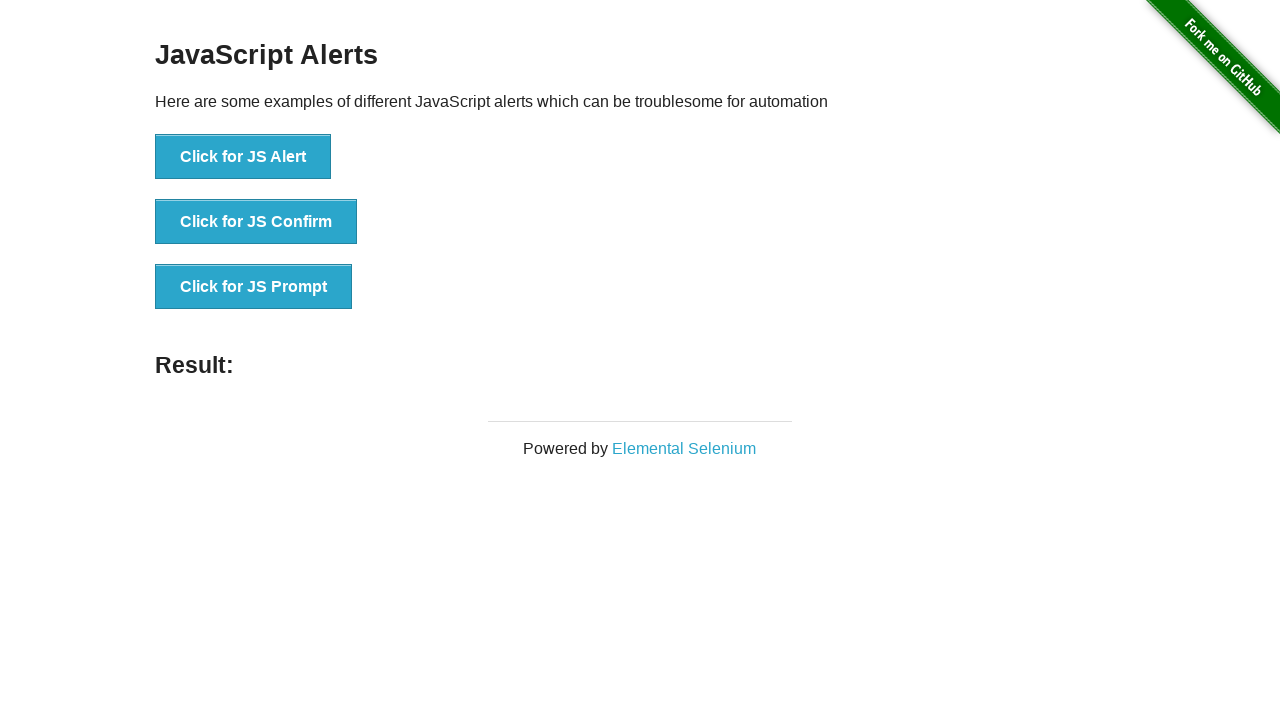

Clicked JS Alert button to trigger alert dialog at (243, 157) on button[onclick='jsAlert()']
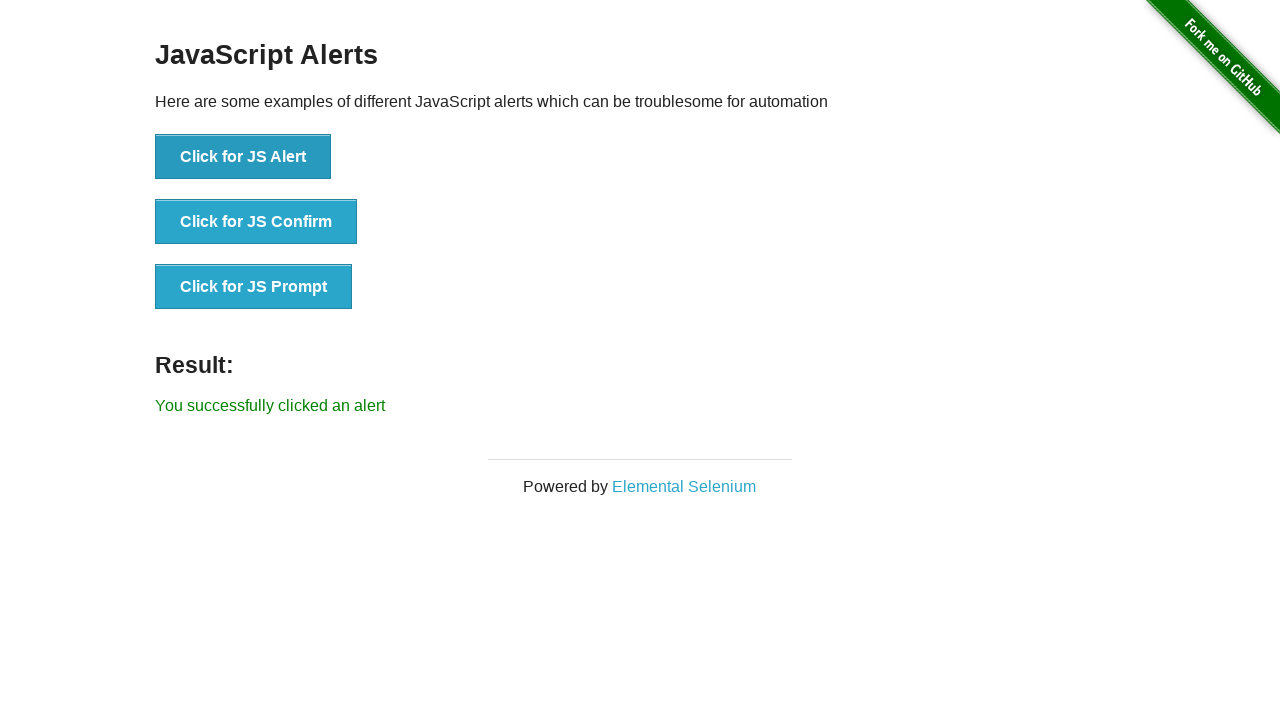

Alert was accepted and result displayed
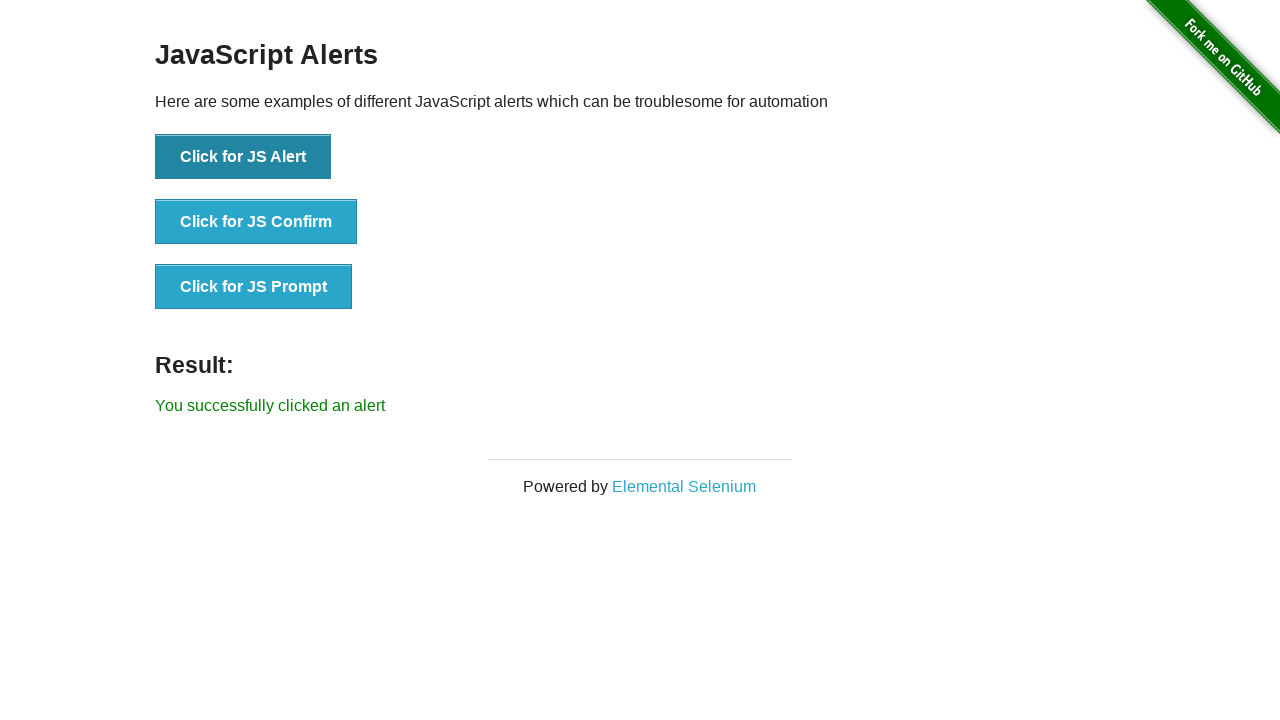

Clicked JS Confirm button to trigger confirm dialog at (256, 222) on button[onclick='jsConfirm()']
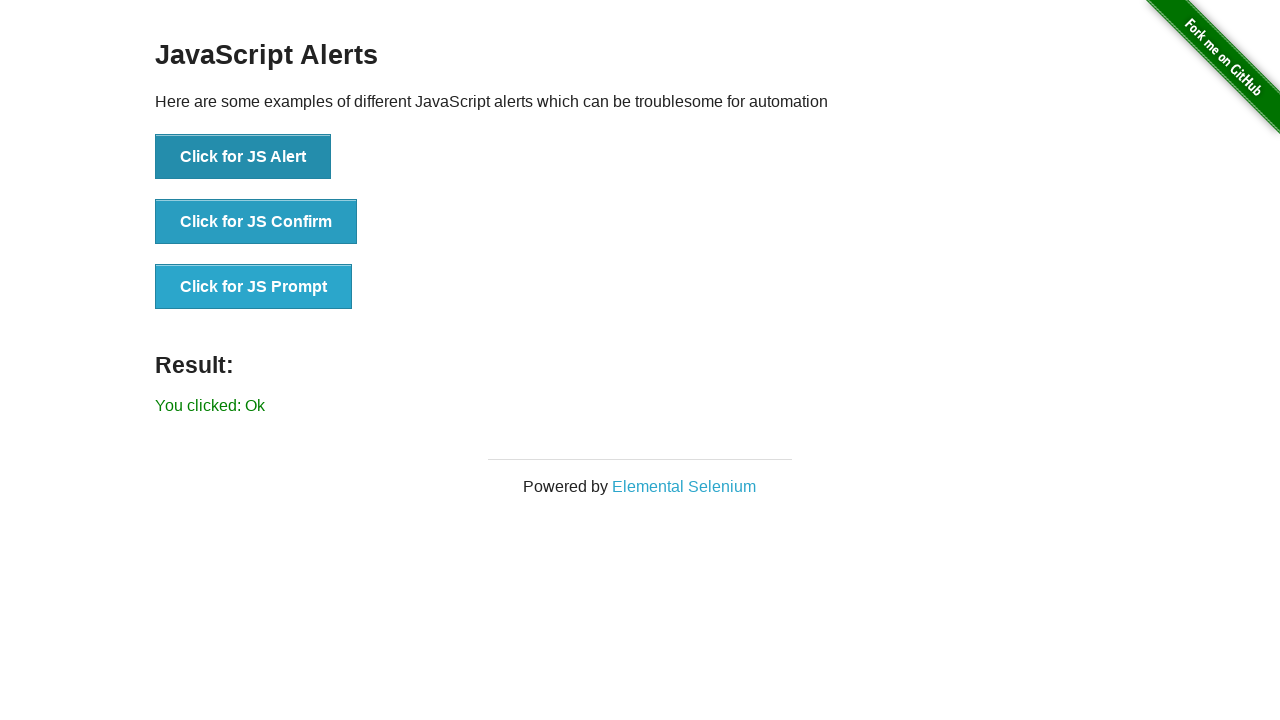

Set up dialog handler for prompt with test input text
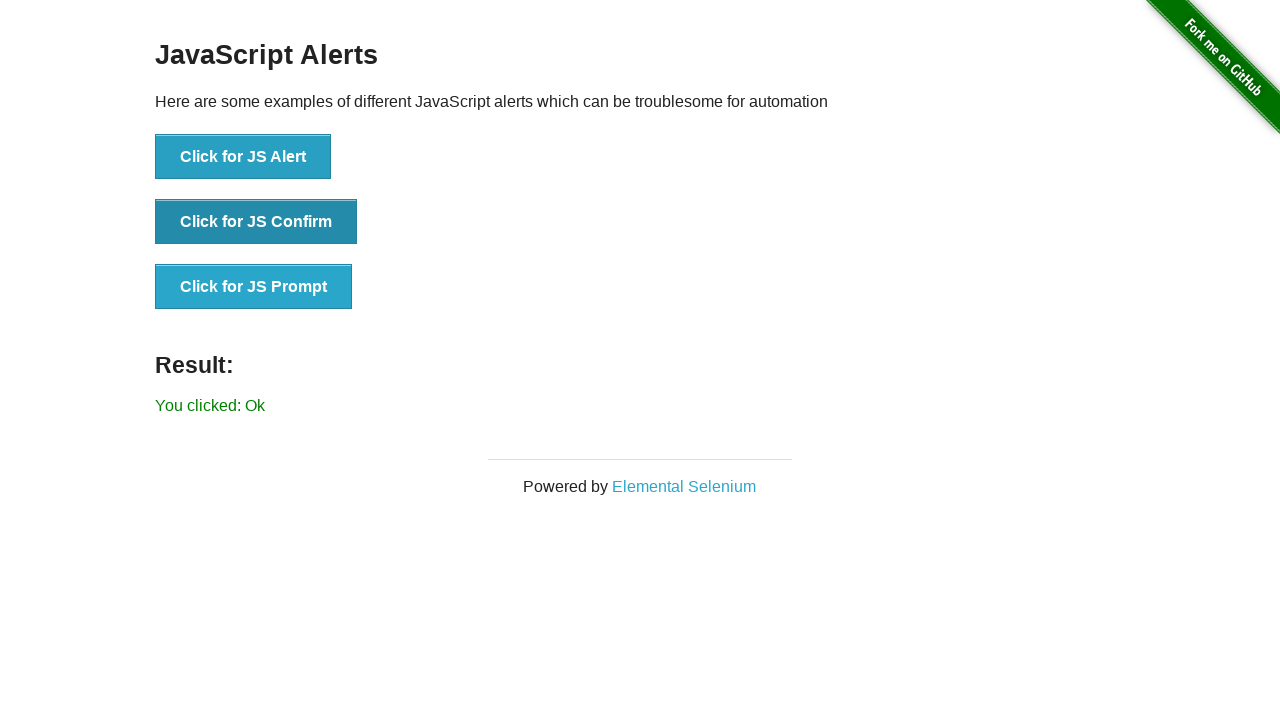

Clicked JS Prompt button to trigger prompt dialog at (254, 287) on button[onclick='jsPrompt()']
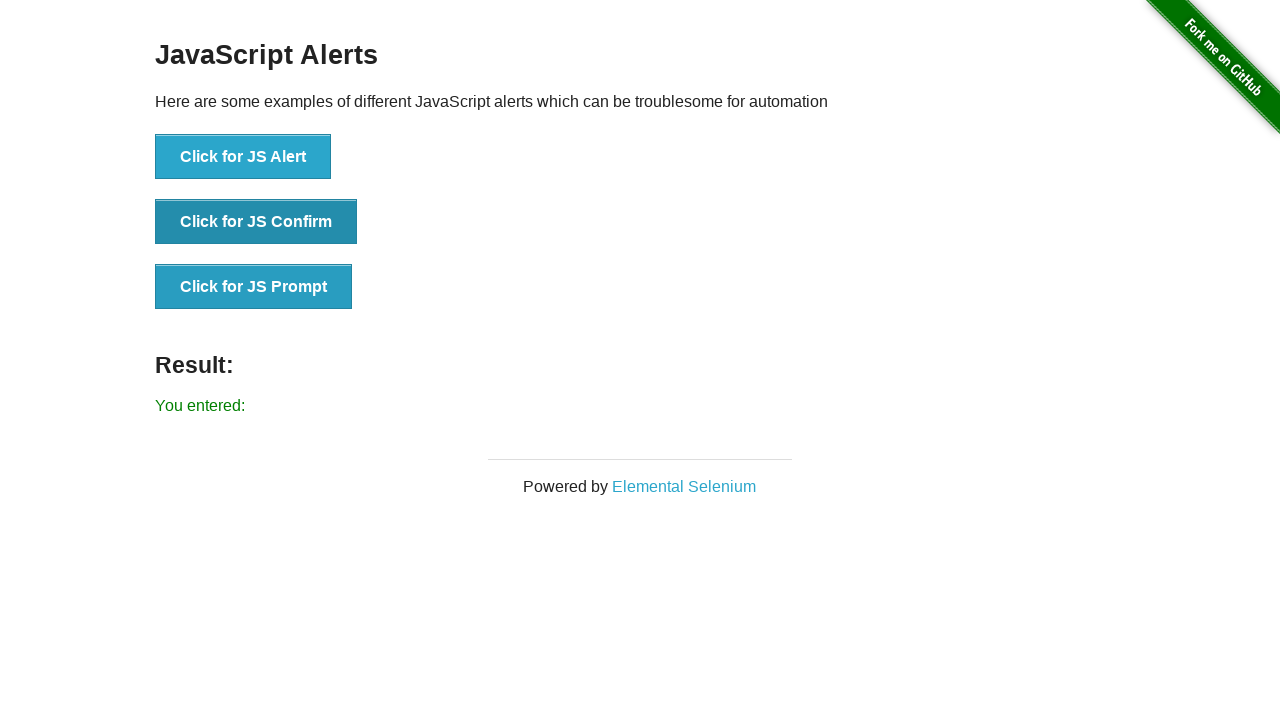

Prompt was accepted and final result displayed
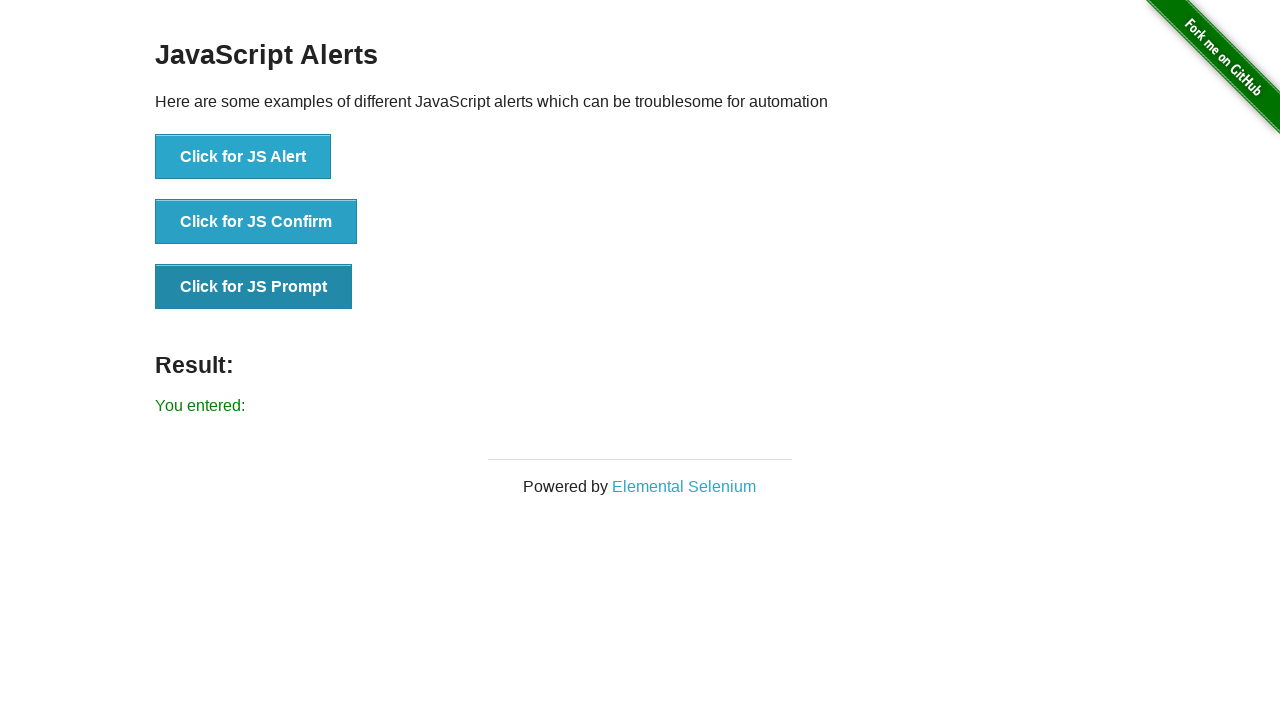

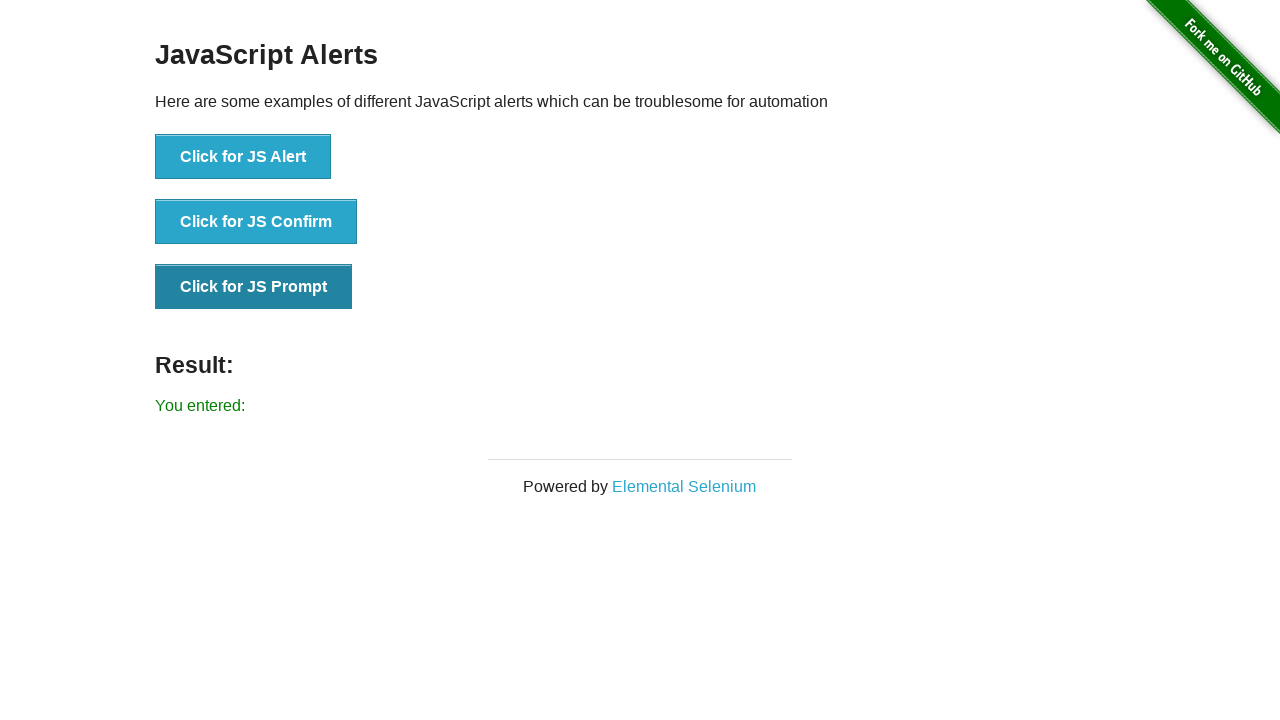